Navigates to the DemoQA automation practice form page and retrieves the page title and current URL to verify the page loaded correctly.

Starting URL: https://demoqa.com/automation-practice-form

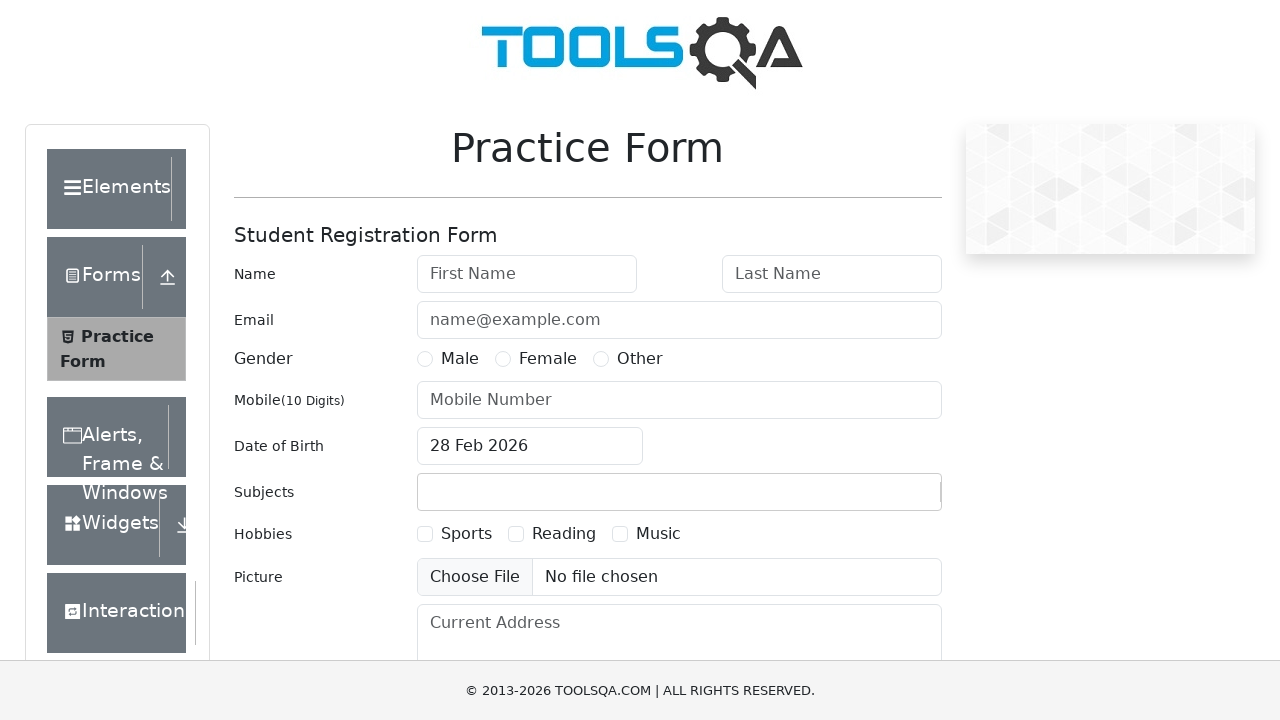

Waited for page DOM content to load
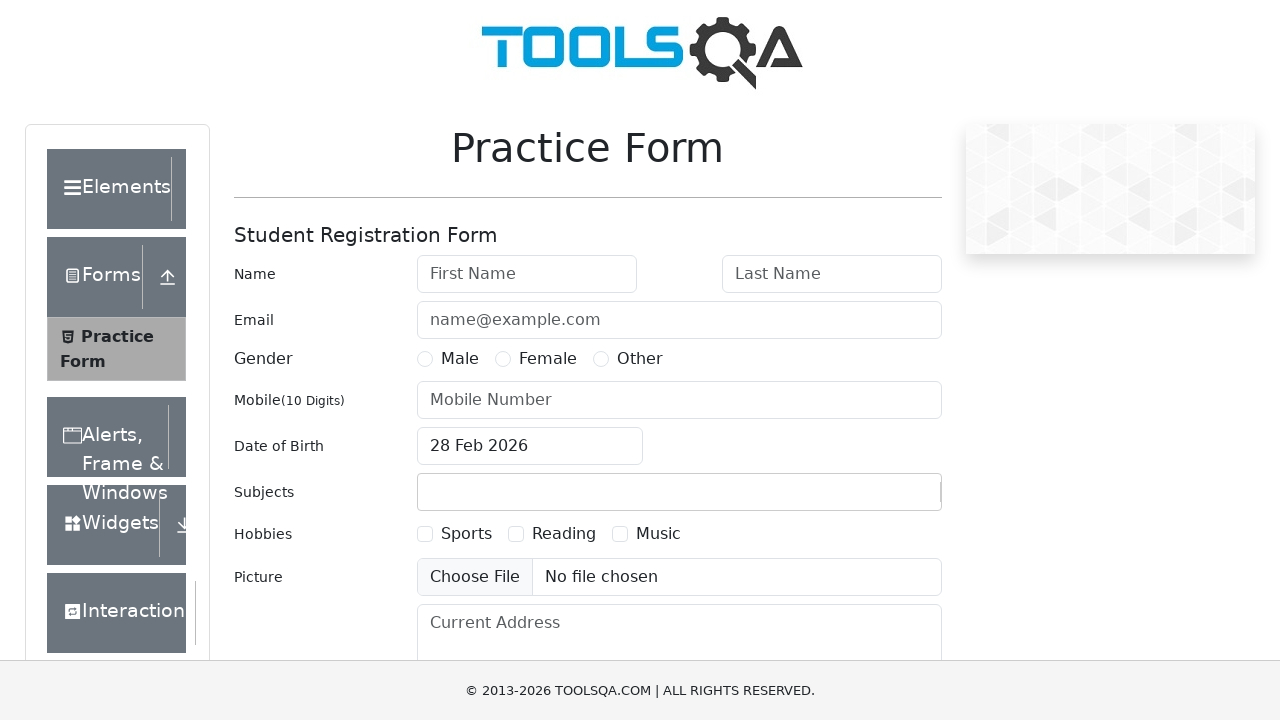

Retrieved page title: demosite
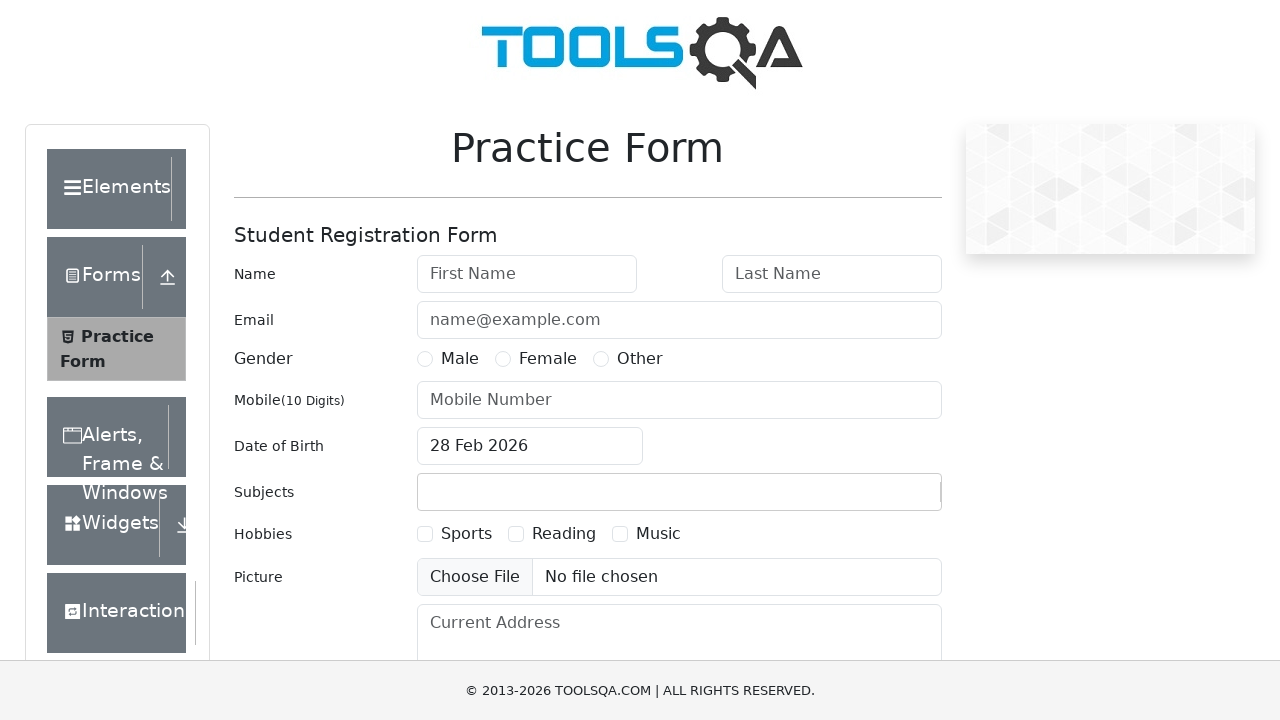

Retrieved current URL: https://demoqa.com/automation-practice-form
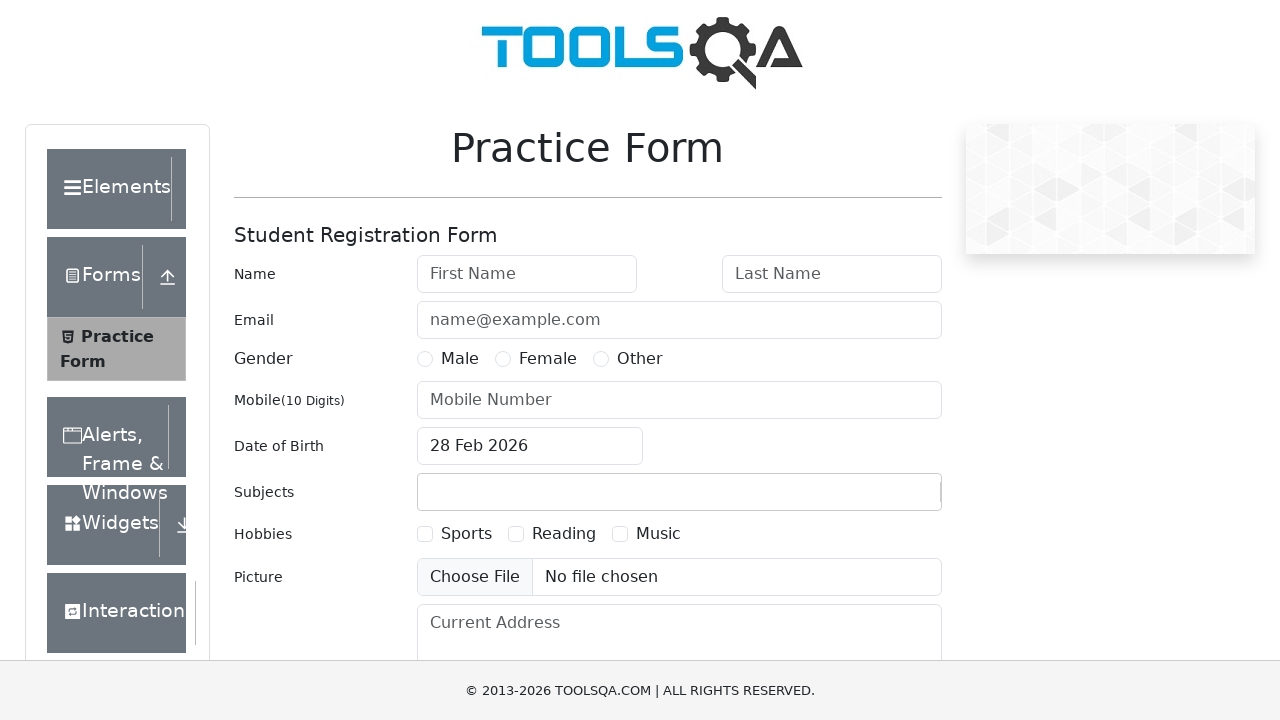

Verified form element is present on the page
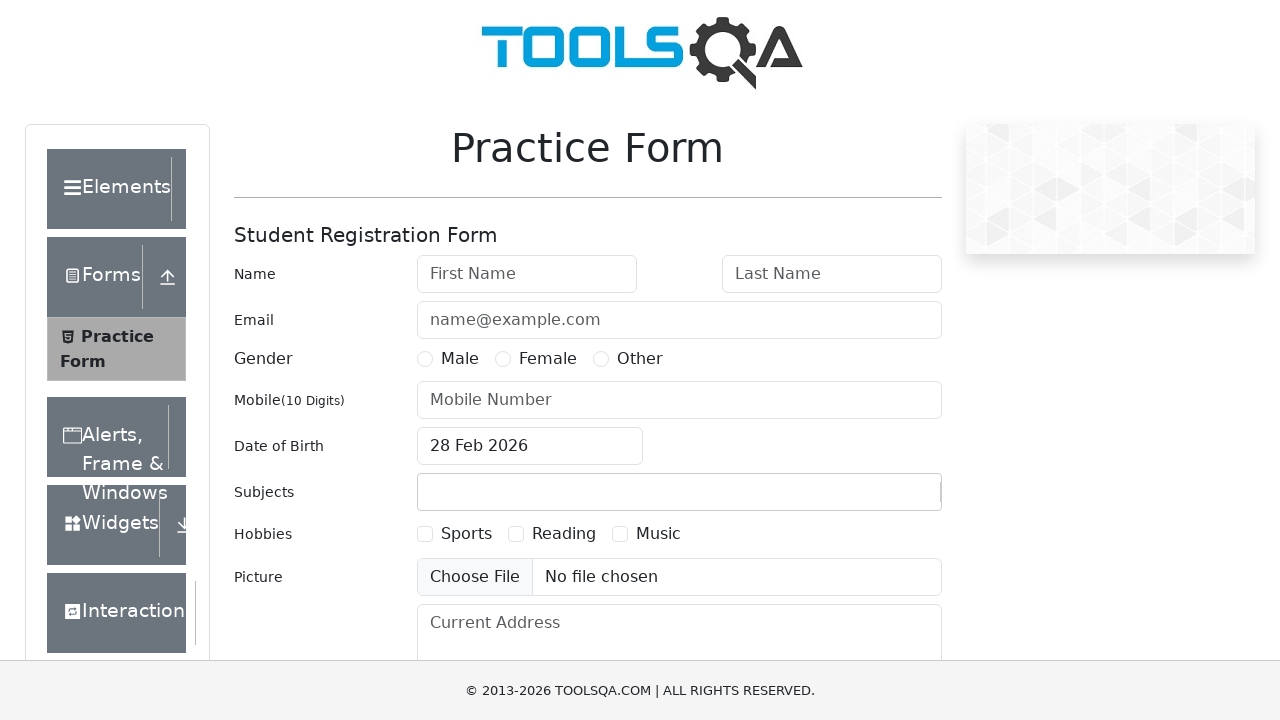

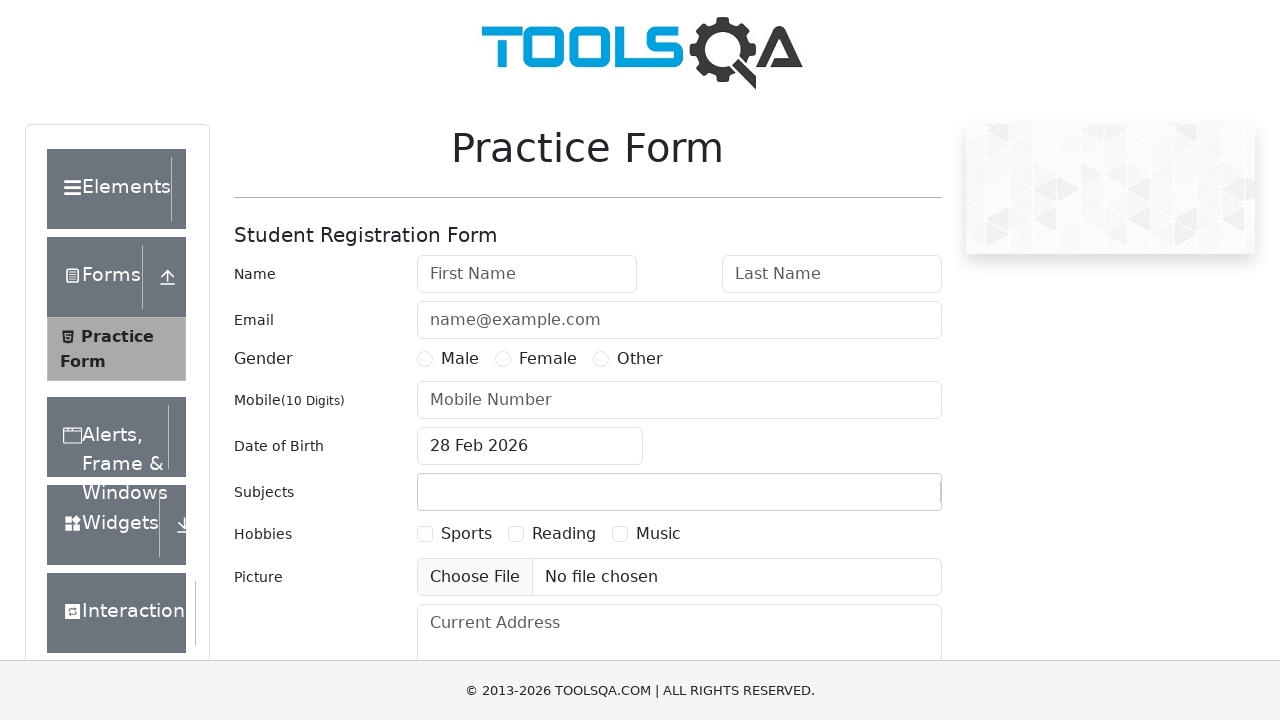